Tests that todo data persists after page reload

Starting URL: https://demo.playwright.dev/todomvc

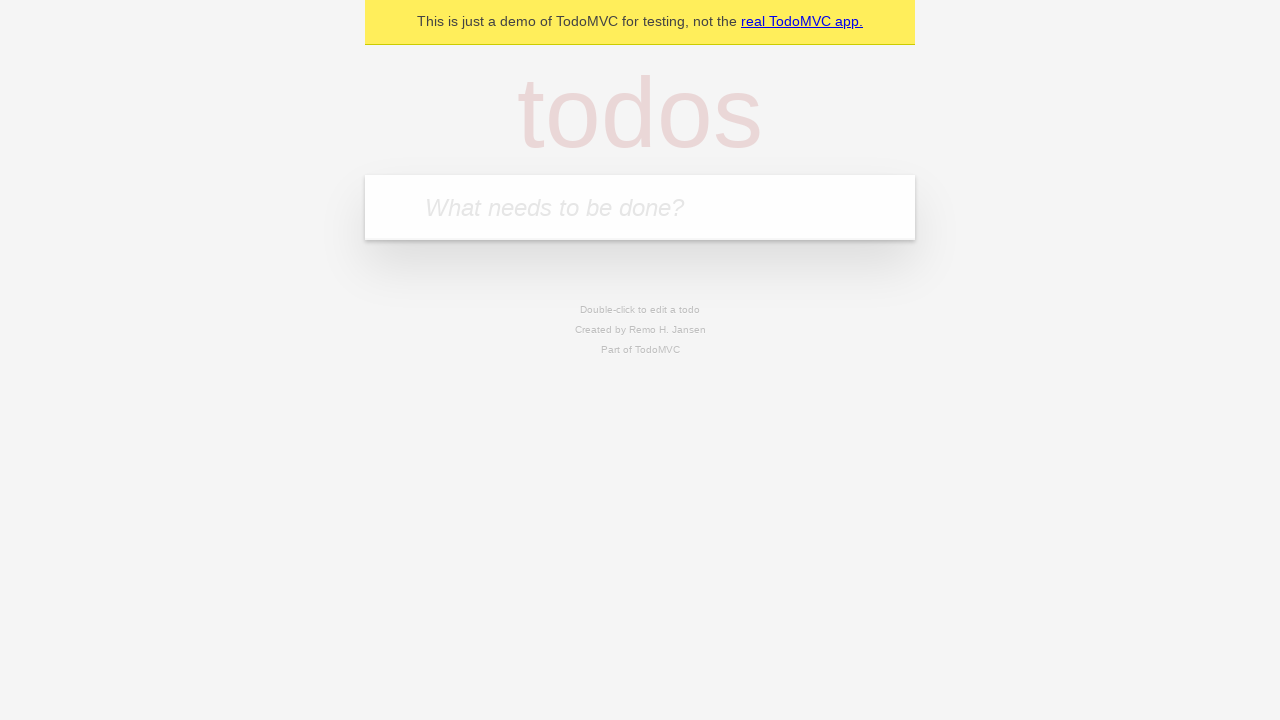

Filled new todo input with 'buy some cheese' on .new-todo
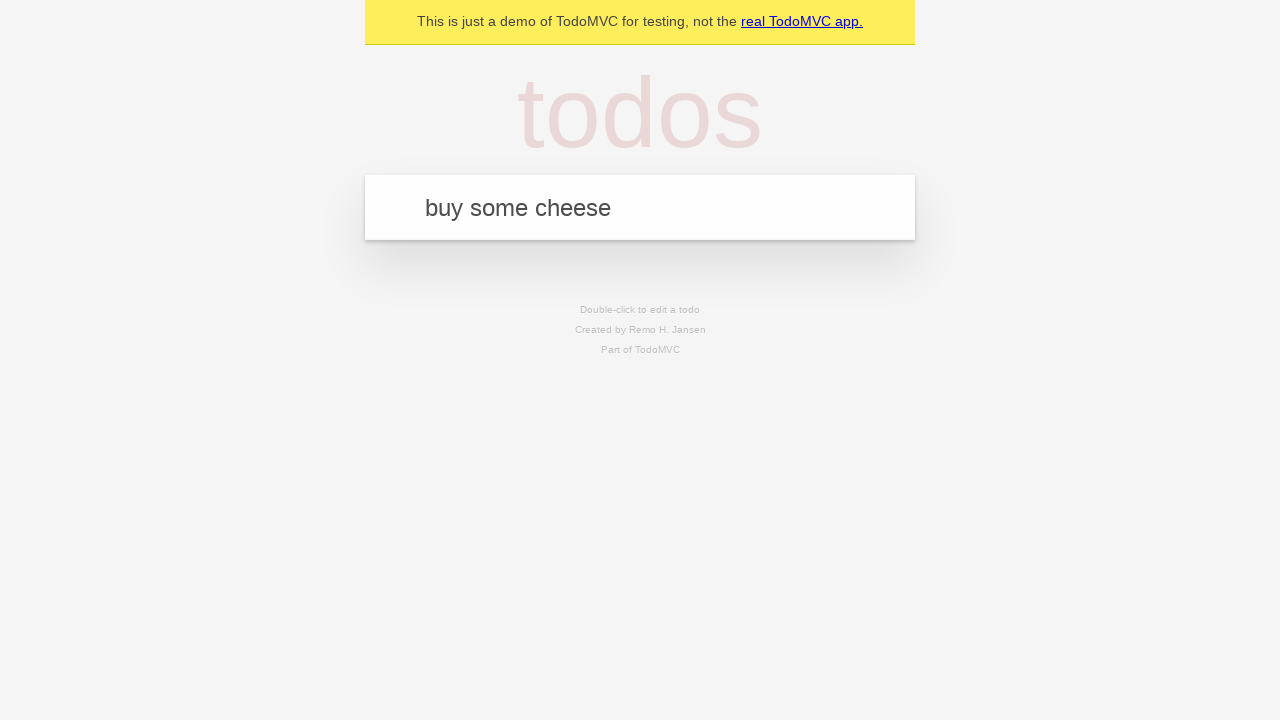

Pressed Enter to create first todo on .new-todo
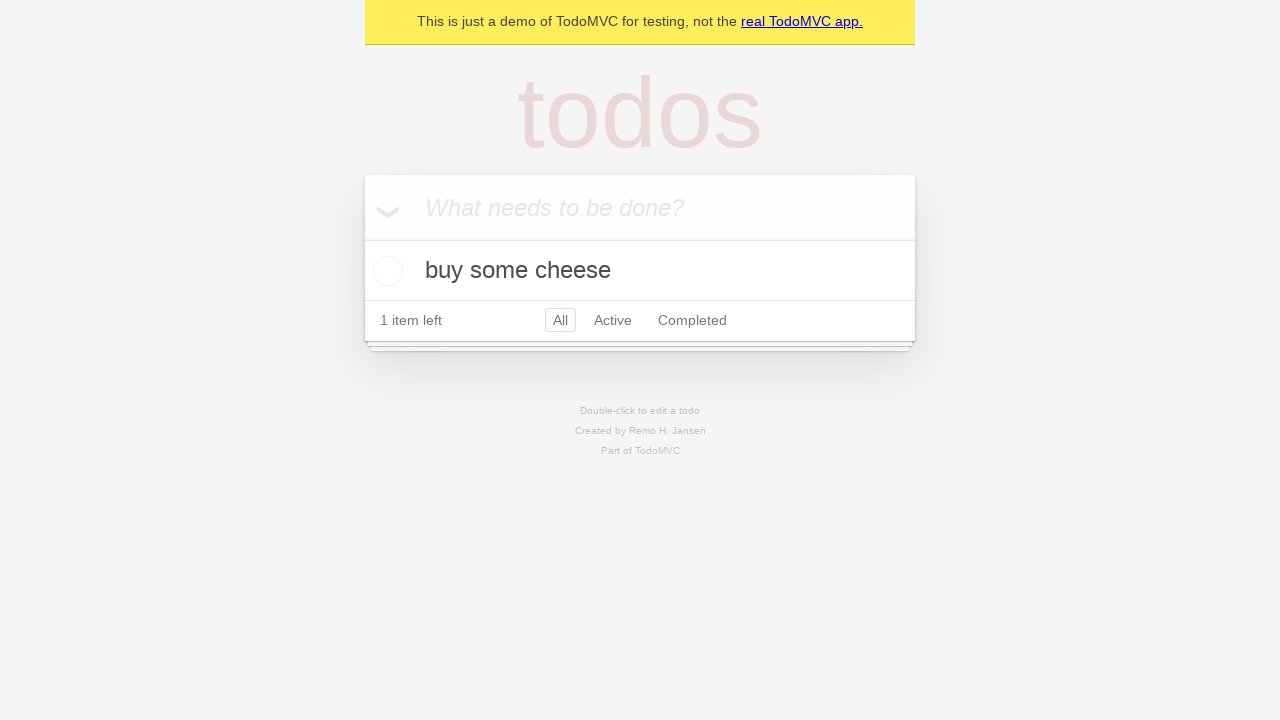

Filled new todo input with 'feed the cat' on .new-todo
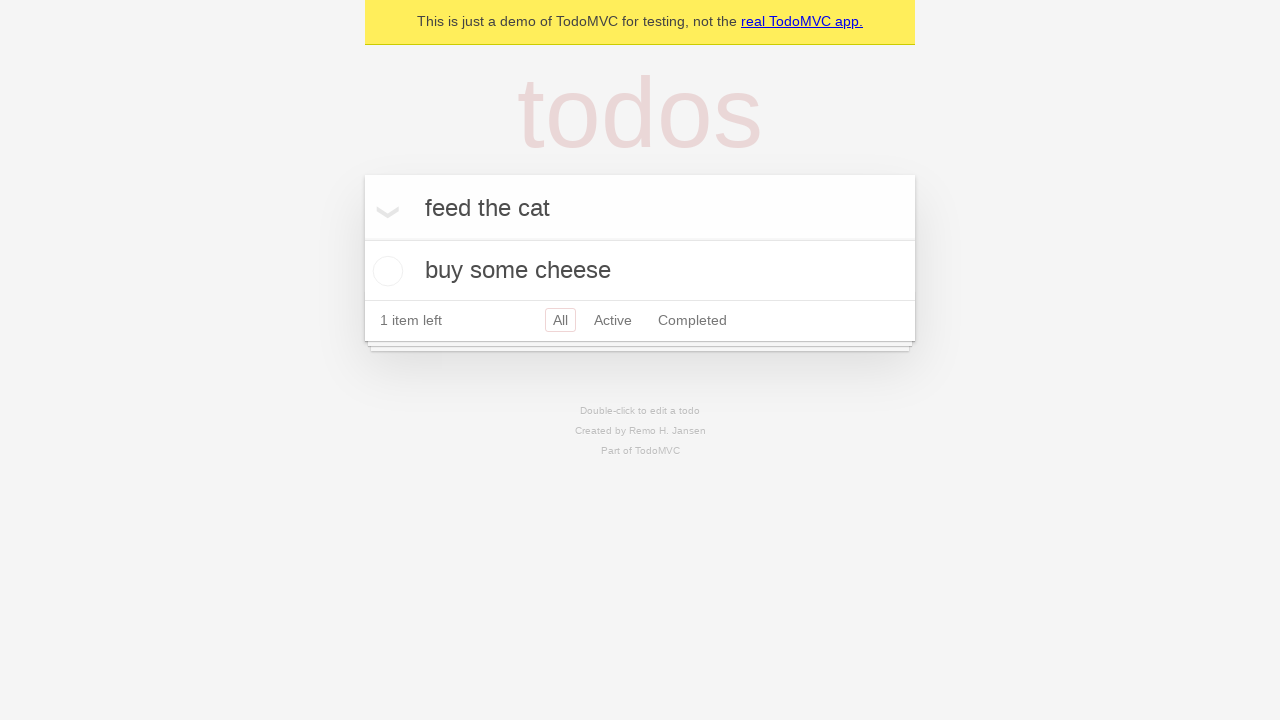

Pressed Enter to create second todo on .new-todo
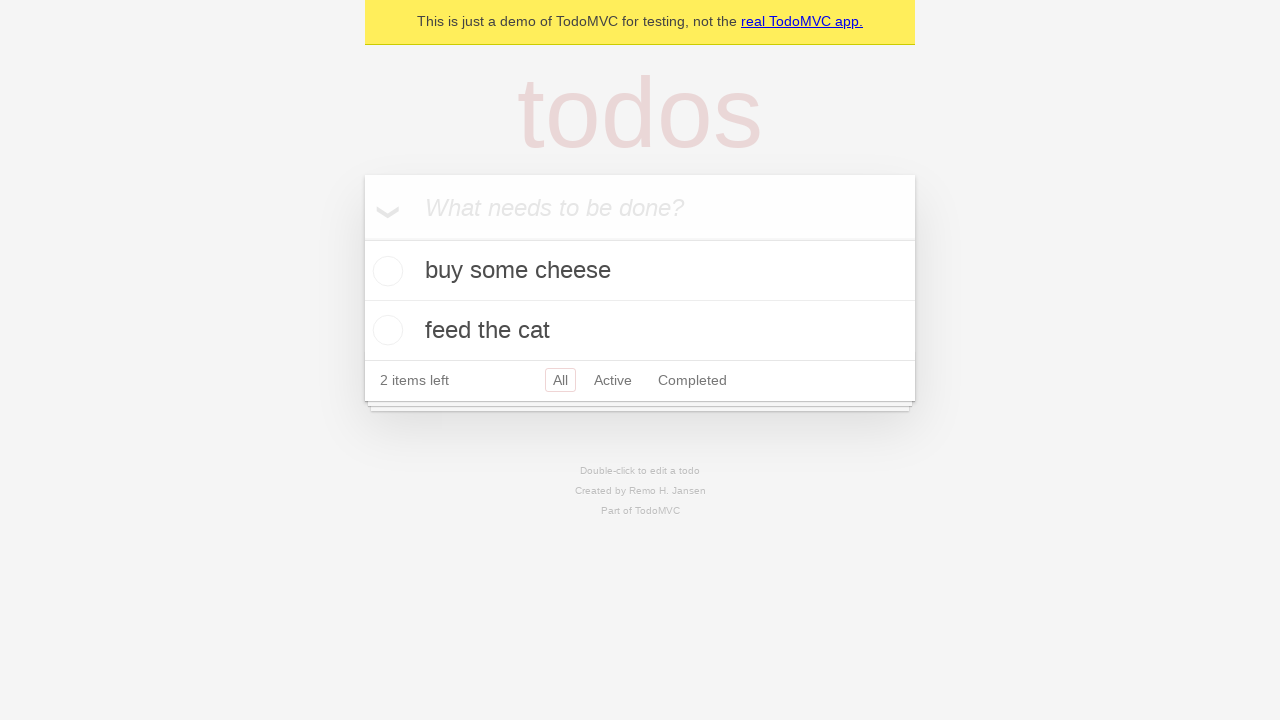

Located all todo items in the list
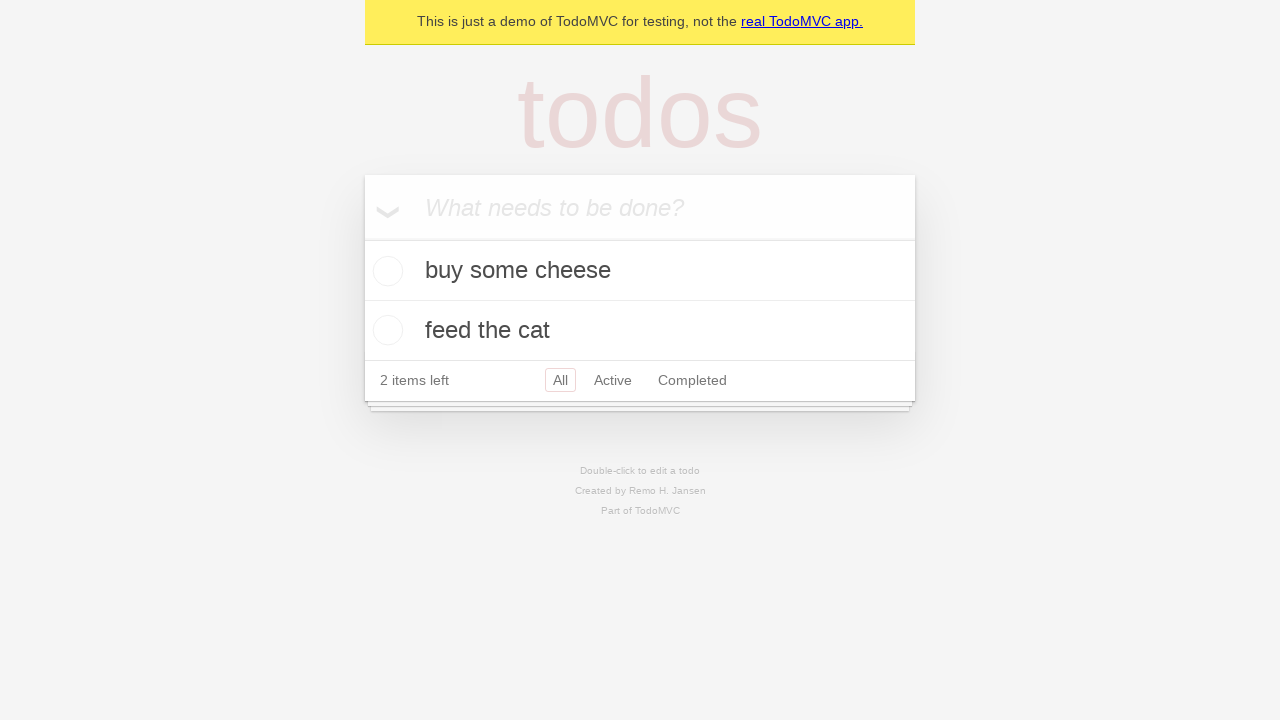

Marked first todo as completed at (385, 271) on .todo-list li >> nth=0 >> .toggle
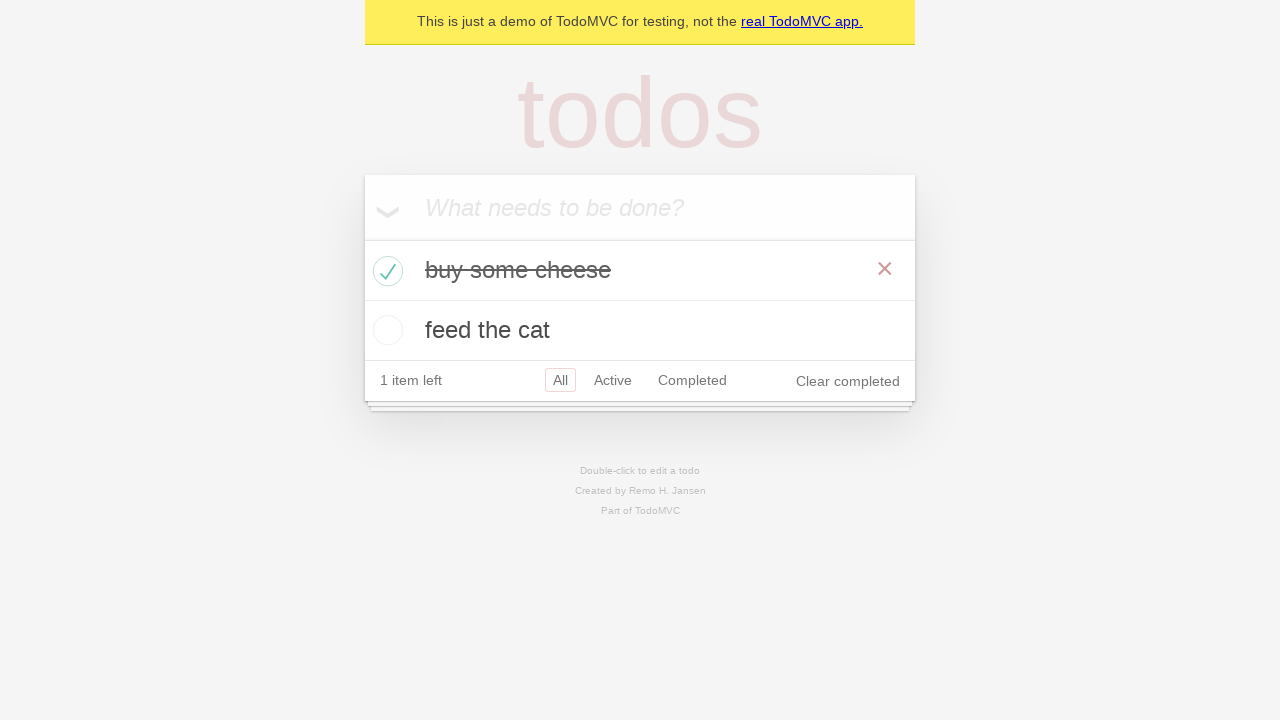

Reloaded the page to test data persistence
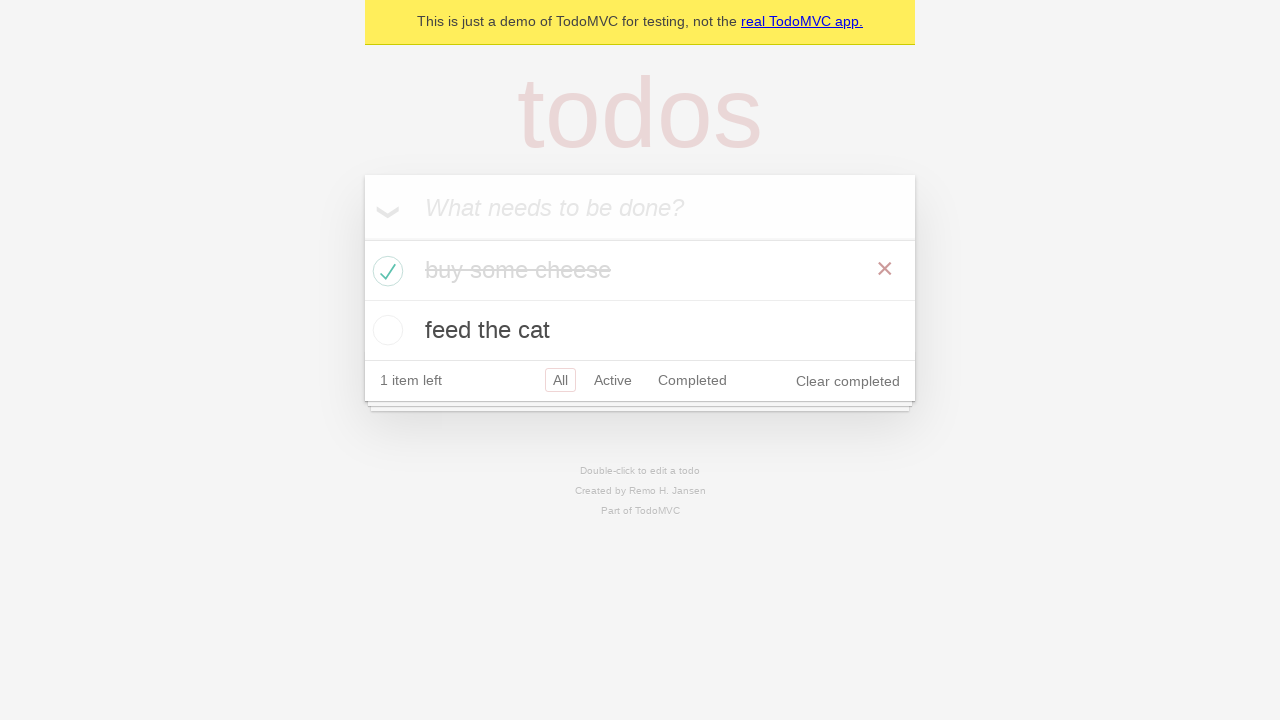

Waited for todo items to load after page reload
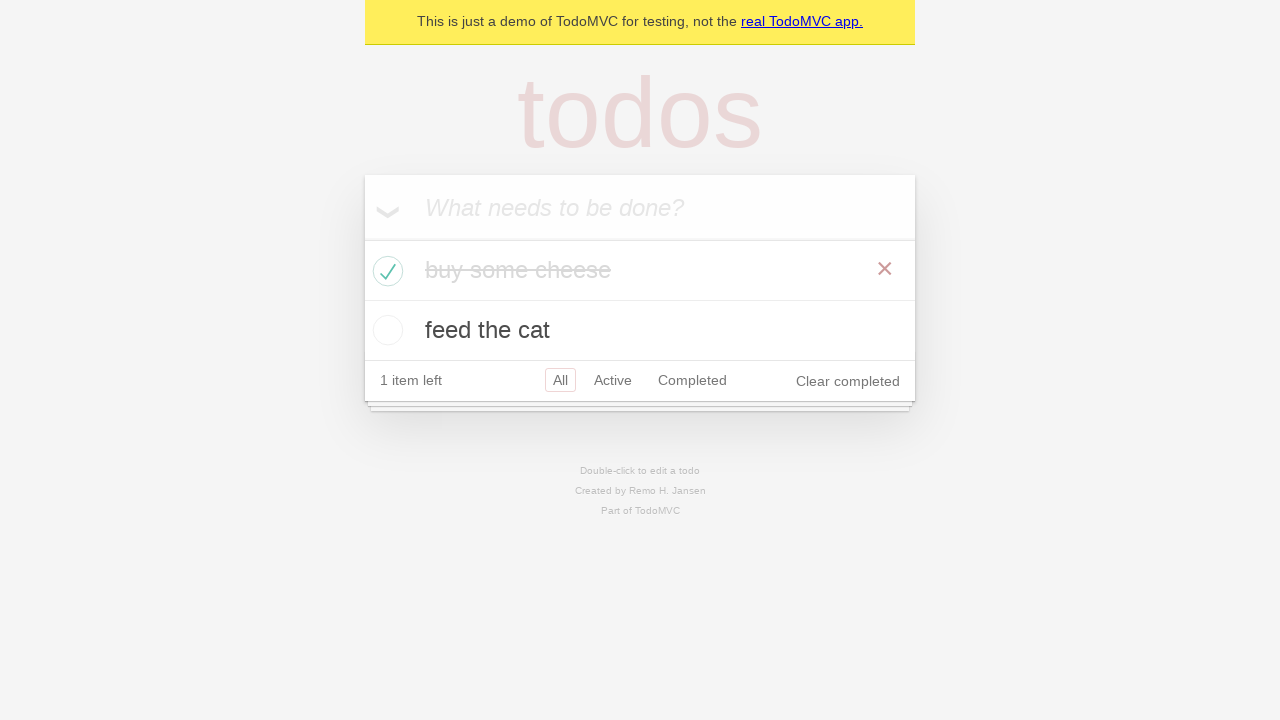

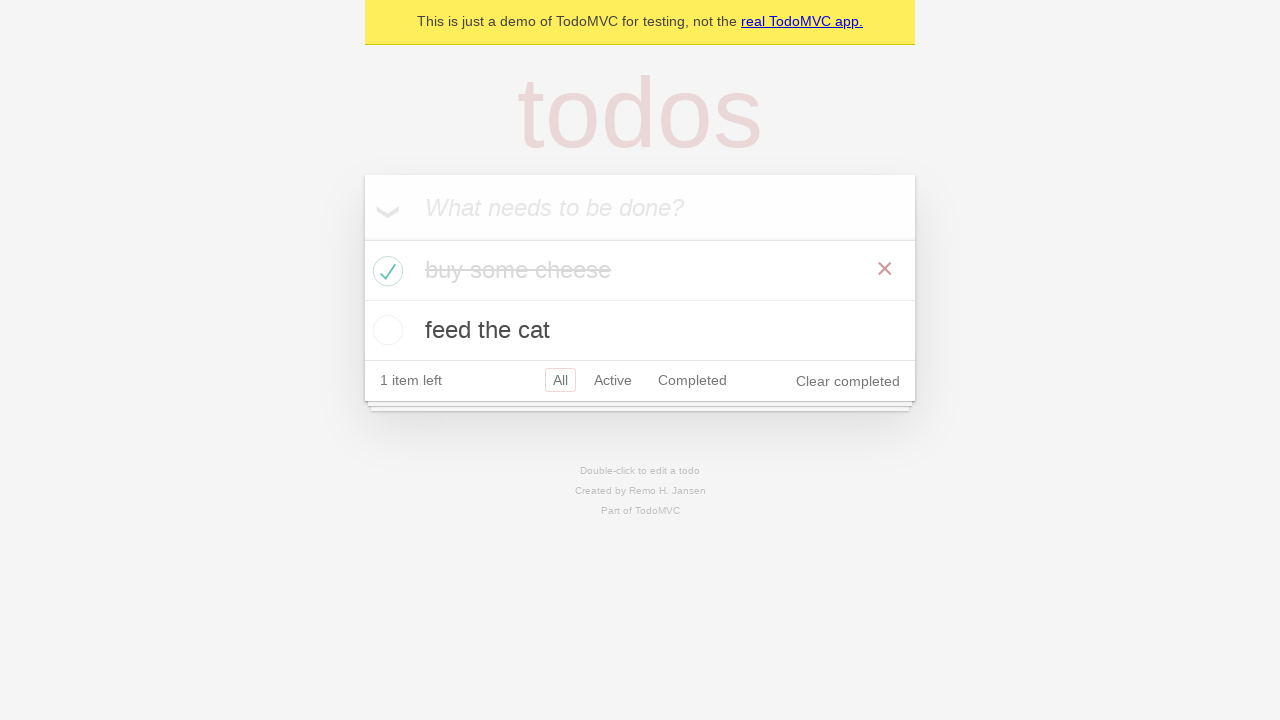